Tests the blue button by clicking on it and verifying the page URL remains the same

Starting URL: https://the-internet.herokuapp.com/challenging_dom

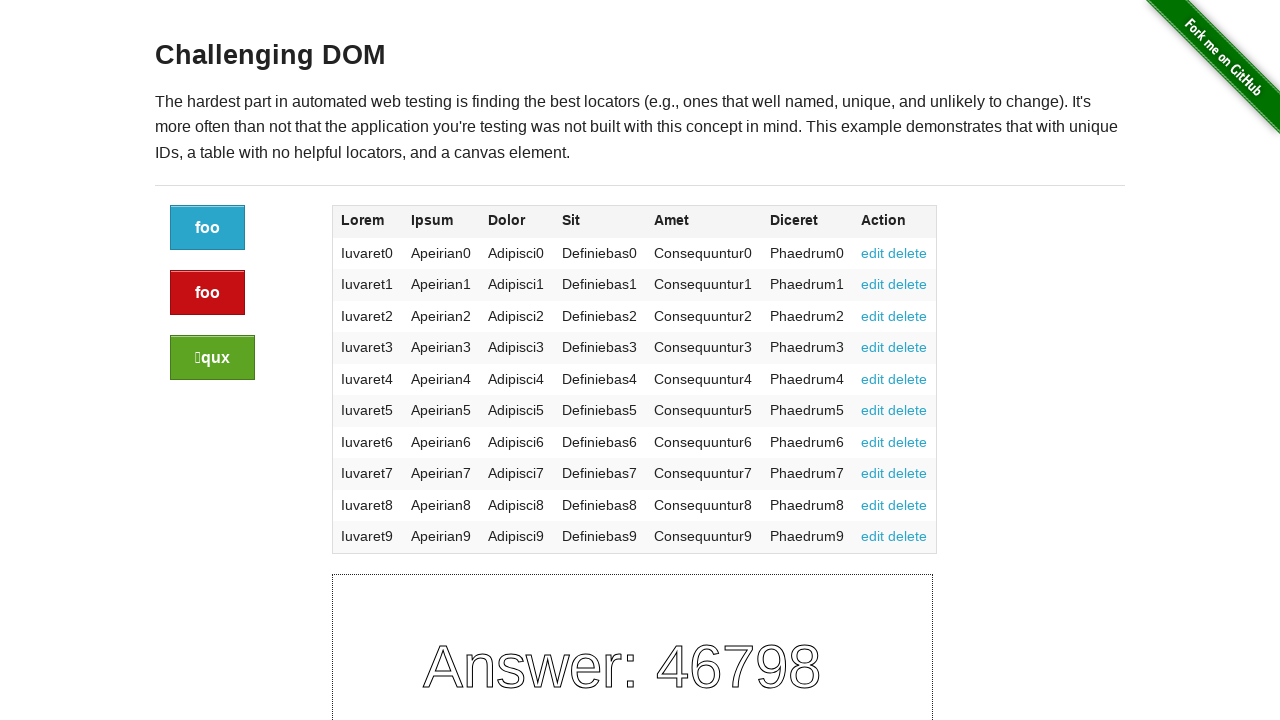

Stored current URL: https://the-internet.herokuapp.com/challenging_dom
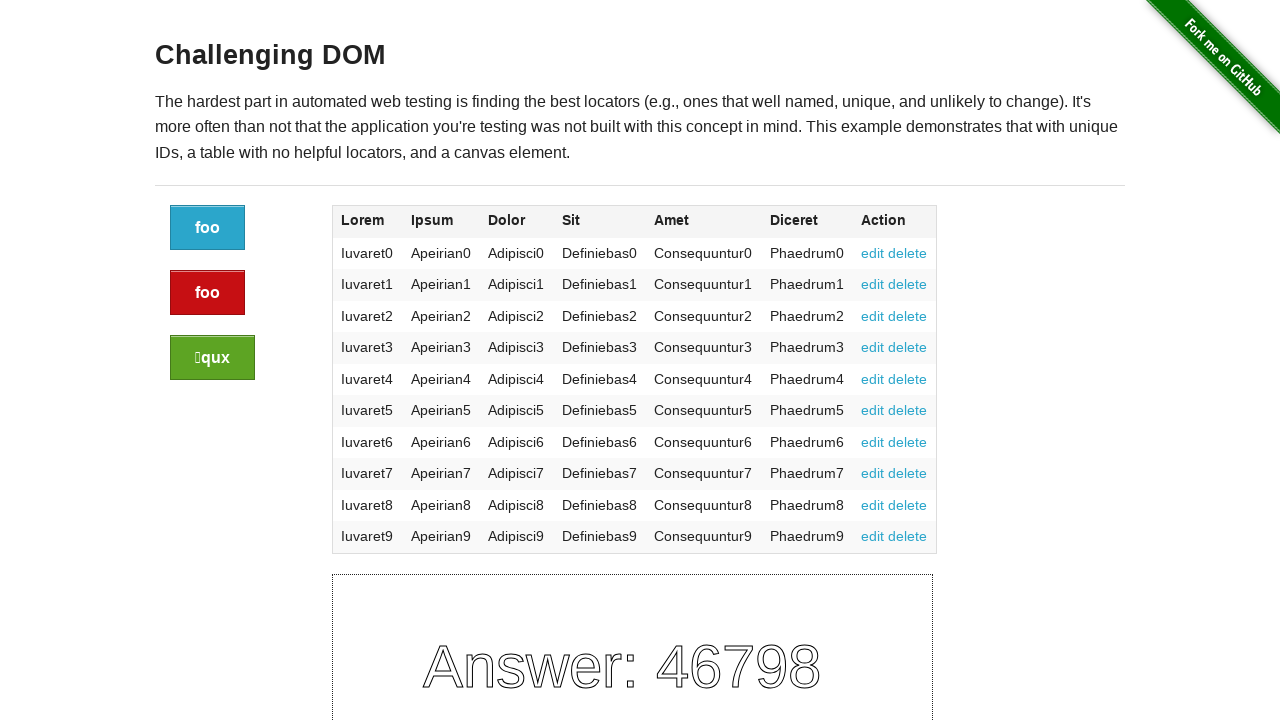

Clicked the blue button (first button element) at (208, 228) on .button:first-child
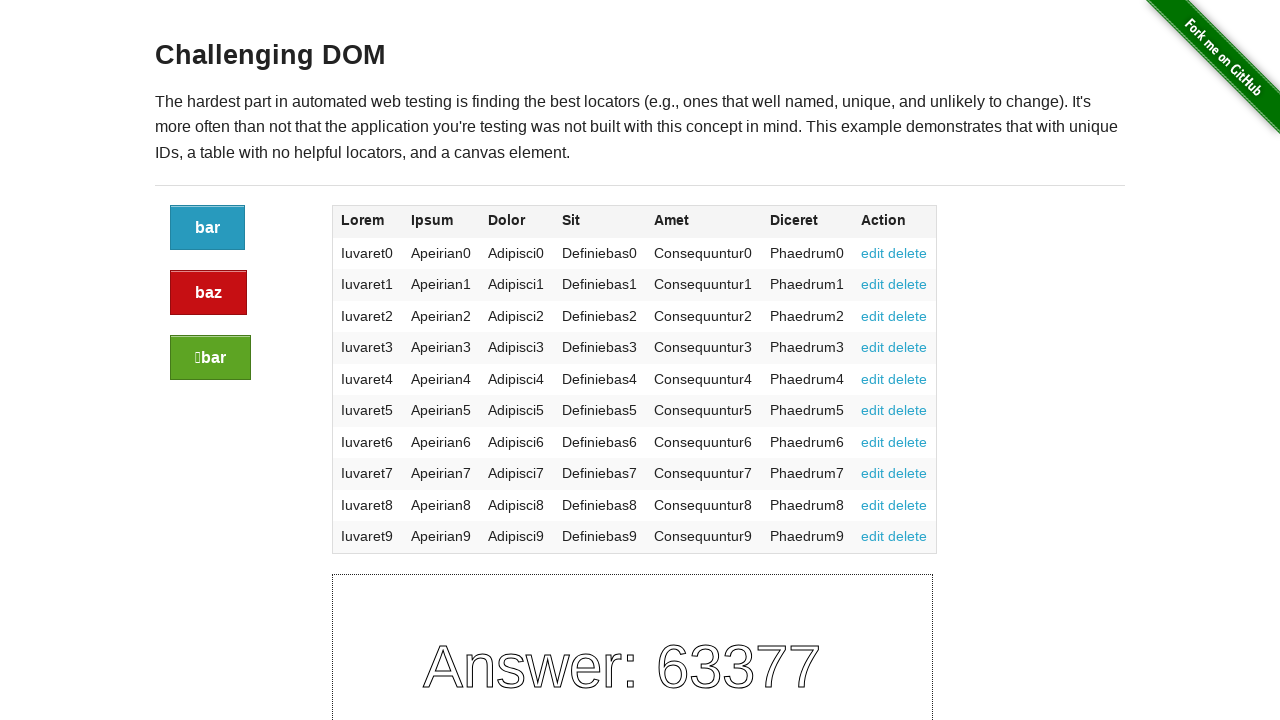

Verified page URL remained the same after clicking blue button
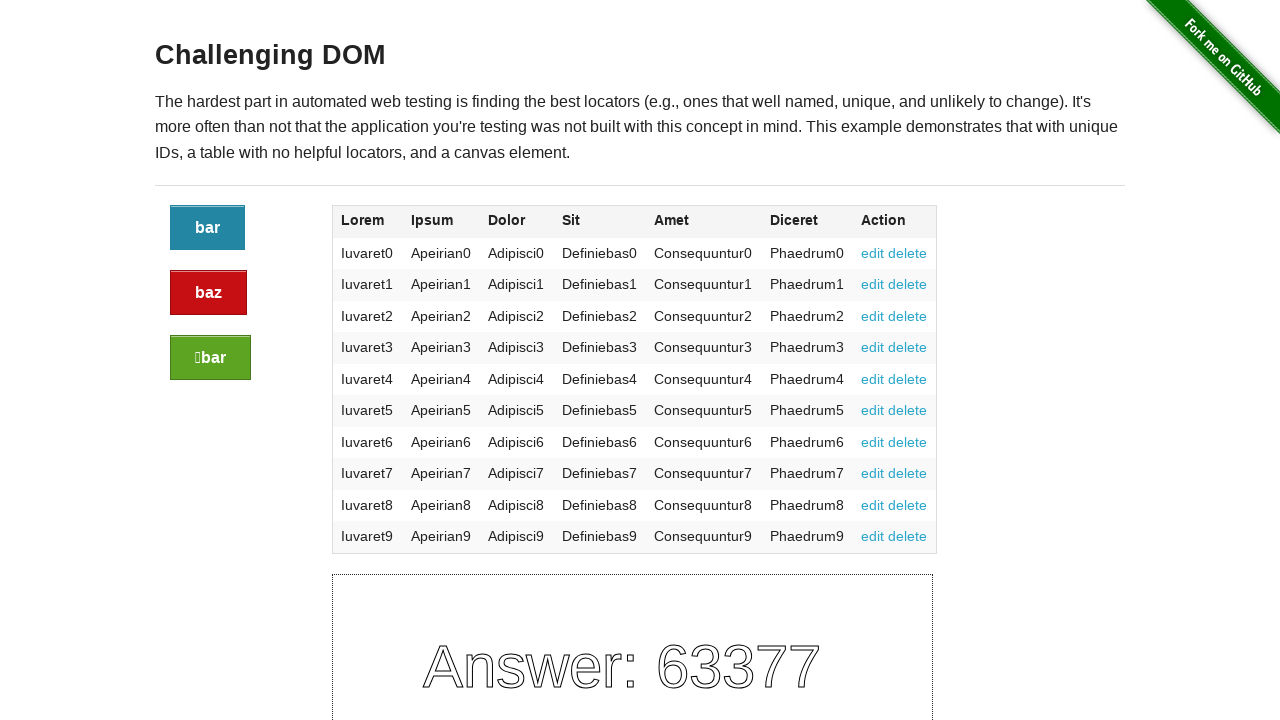

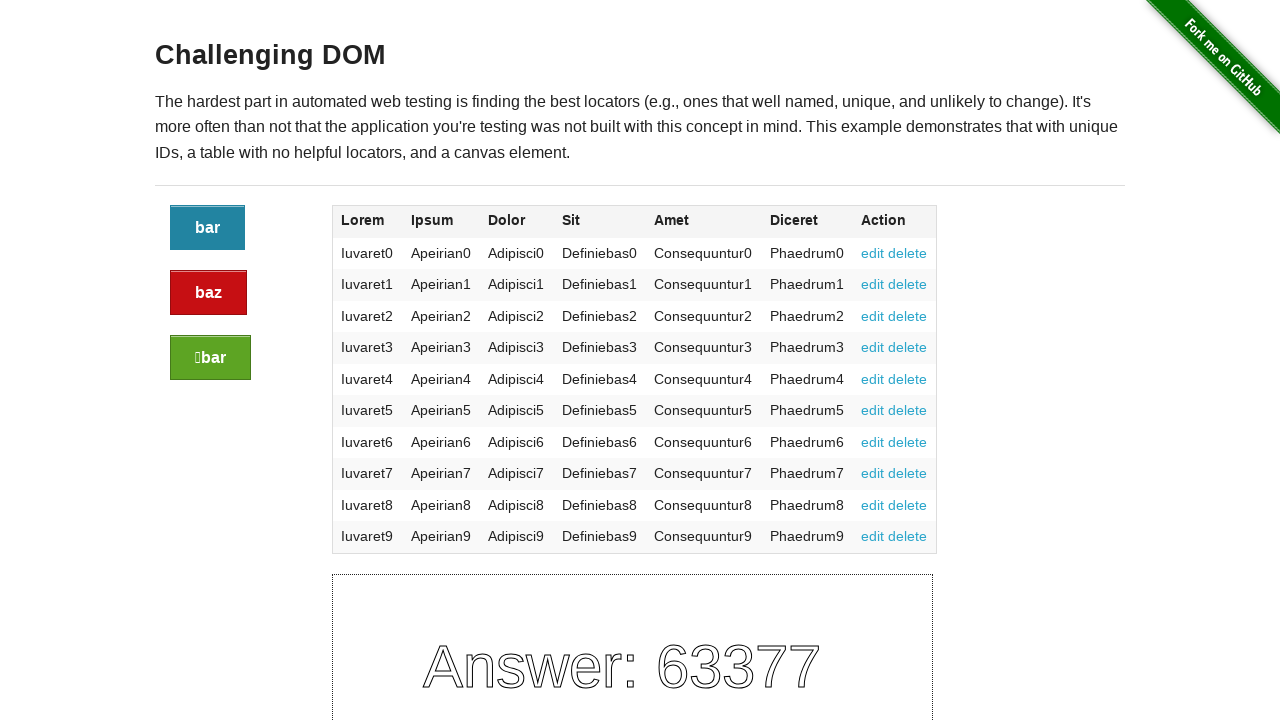